Tests that clicking the "New Window" button on the DemoQA browser windows page opens a new browser window

Starting URL: https://demoqa.com/browser-windows

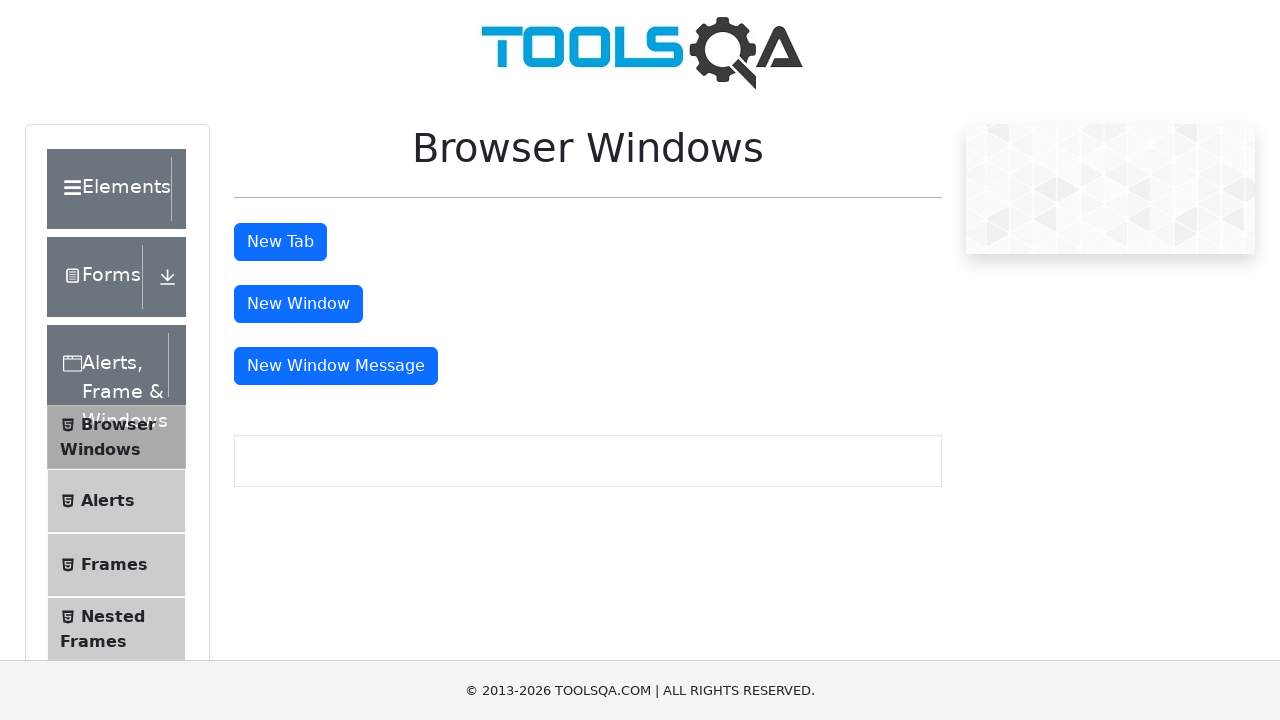

Clicked the 'New Window' button on DemoQA browser windows page at (298, 304) on #windowButton
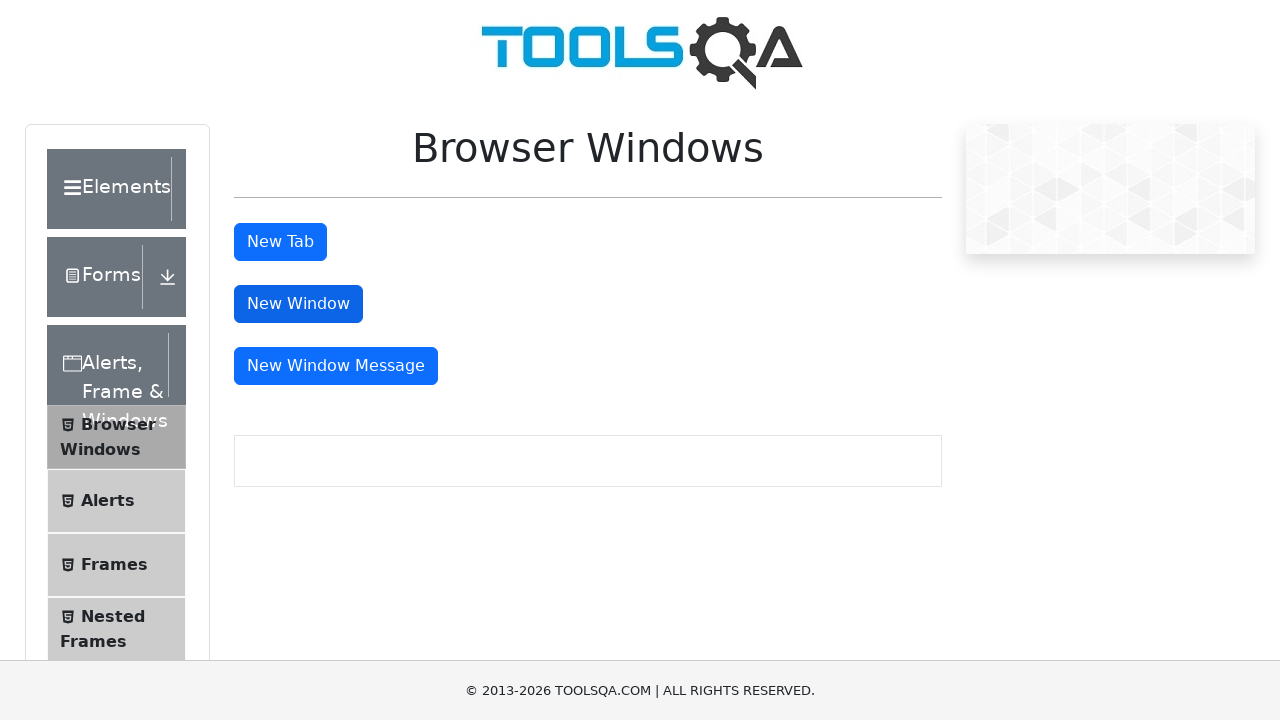

New browser window opened and captured
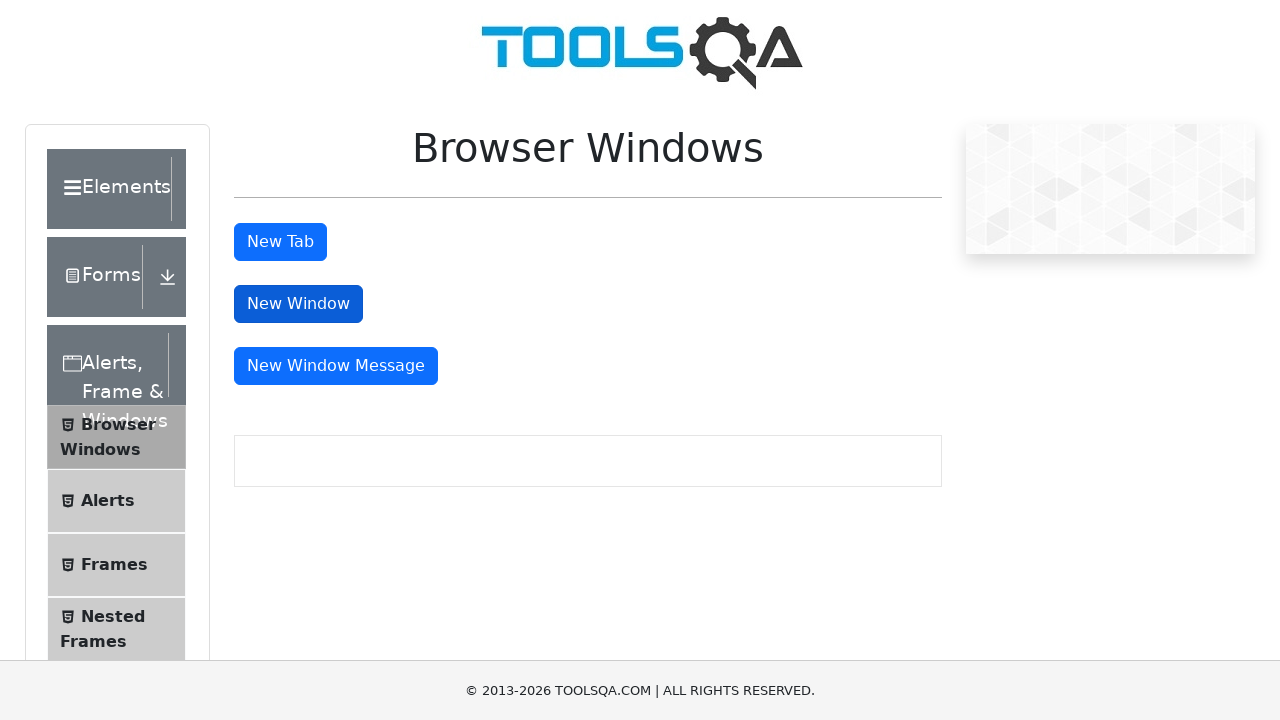

New window finished loading
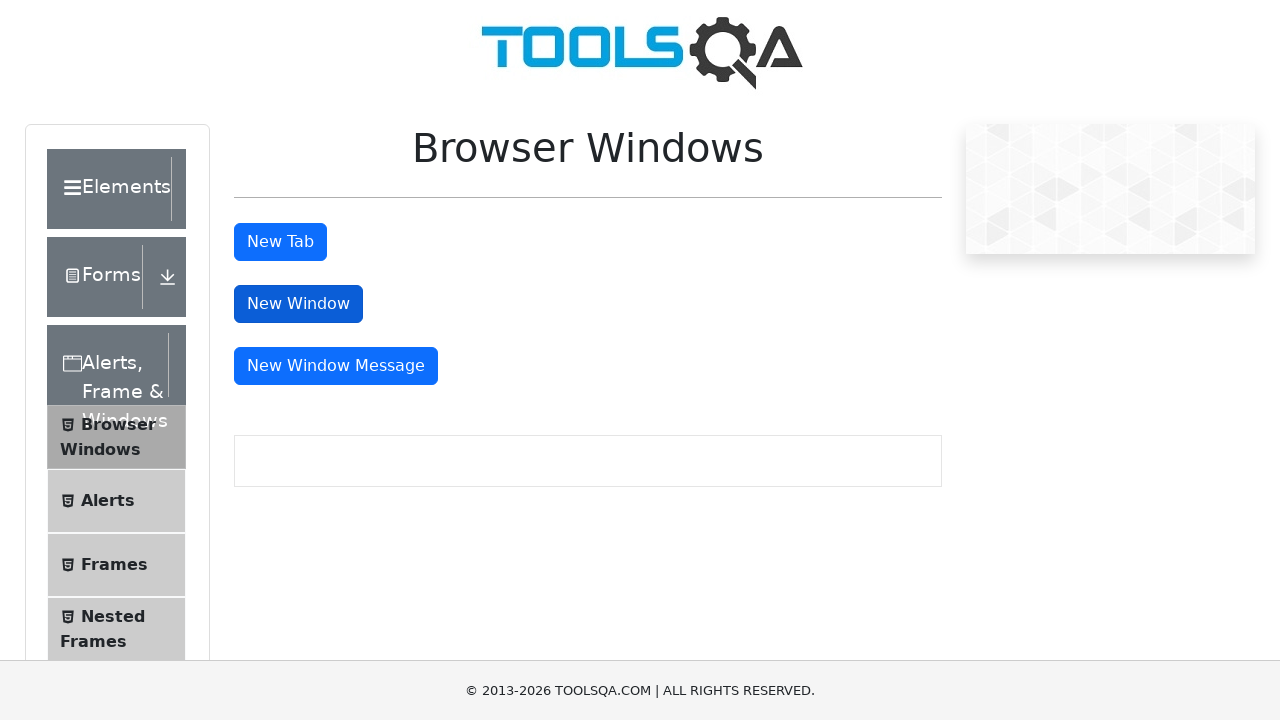

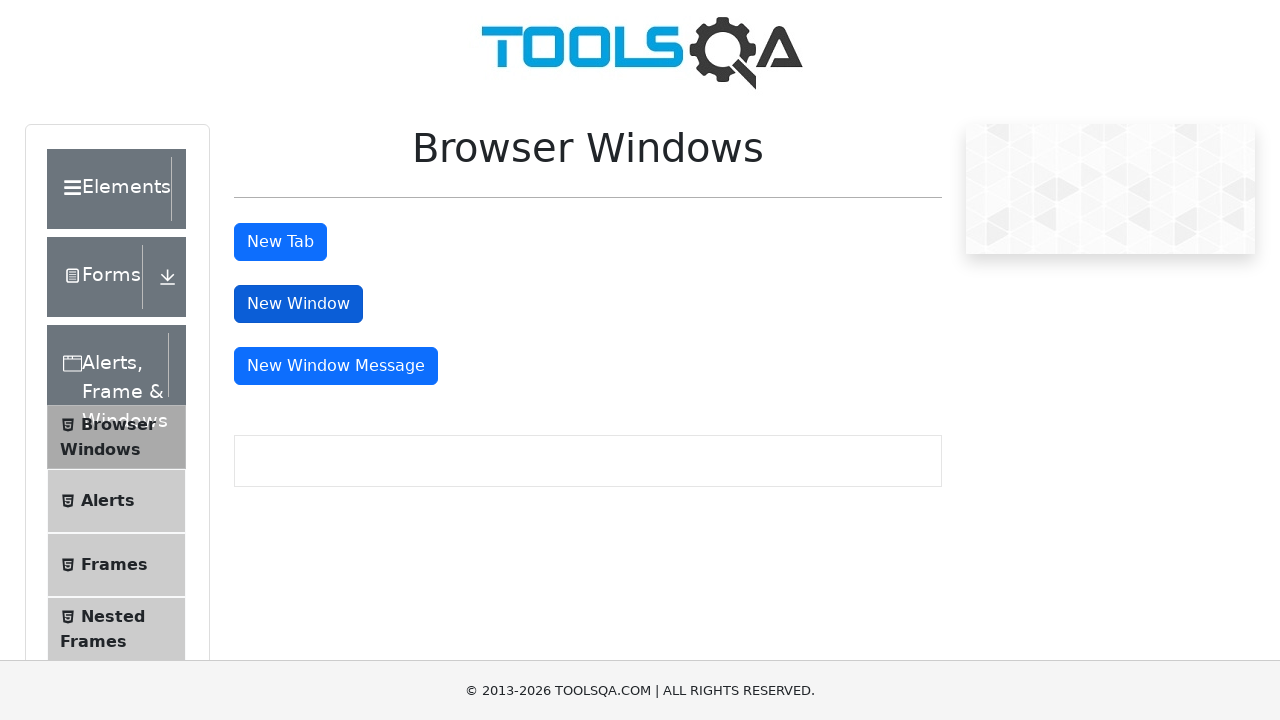